Tests a registration form by filling in first name, last name, and email fields, then submitting the form and verifying the success message

Starting URL: https://suninjuly.github.io/registration1.html

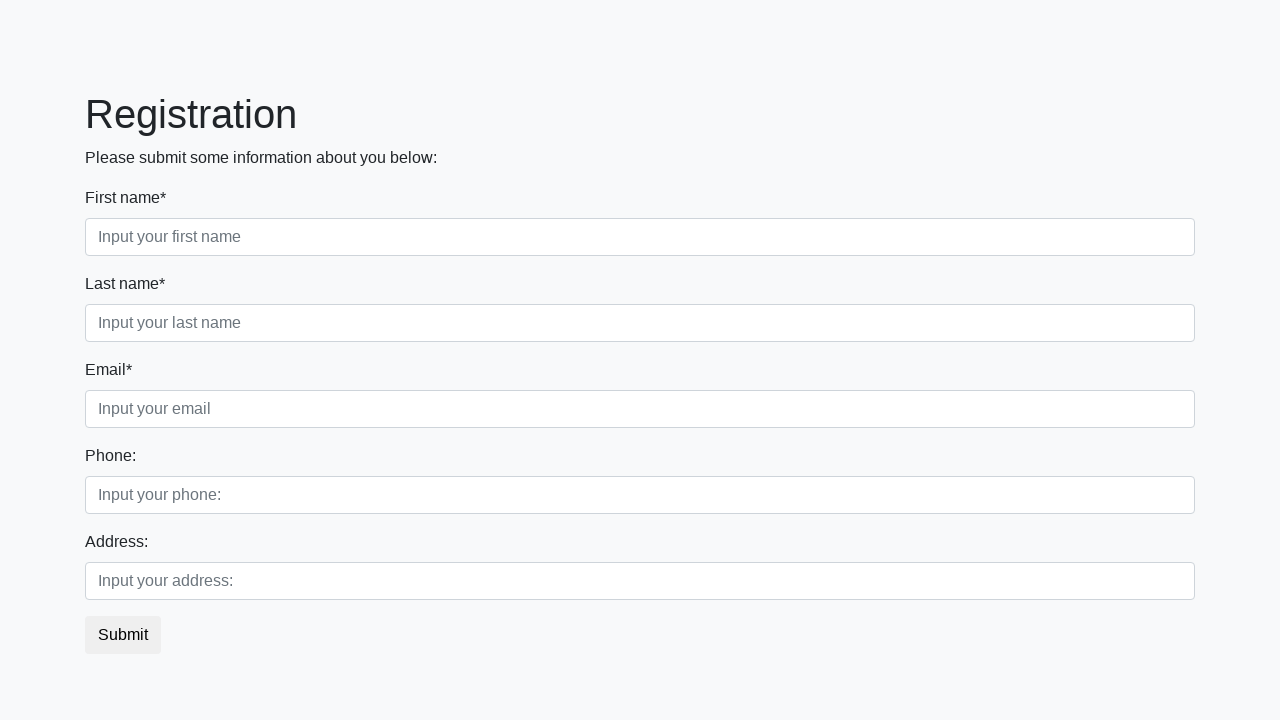

Filled first name field with 'Ivan' on .first_block .first
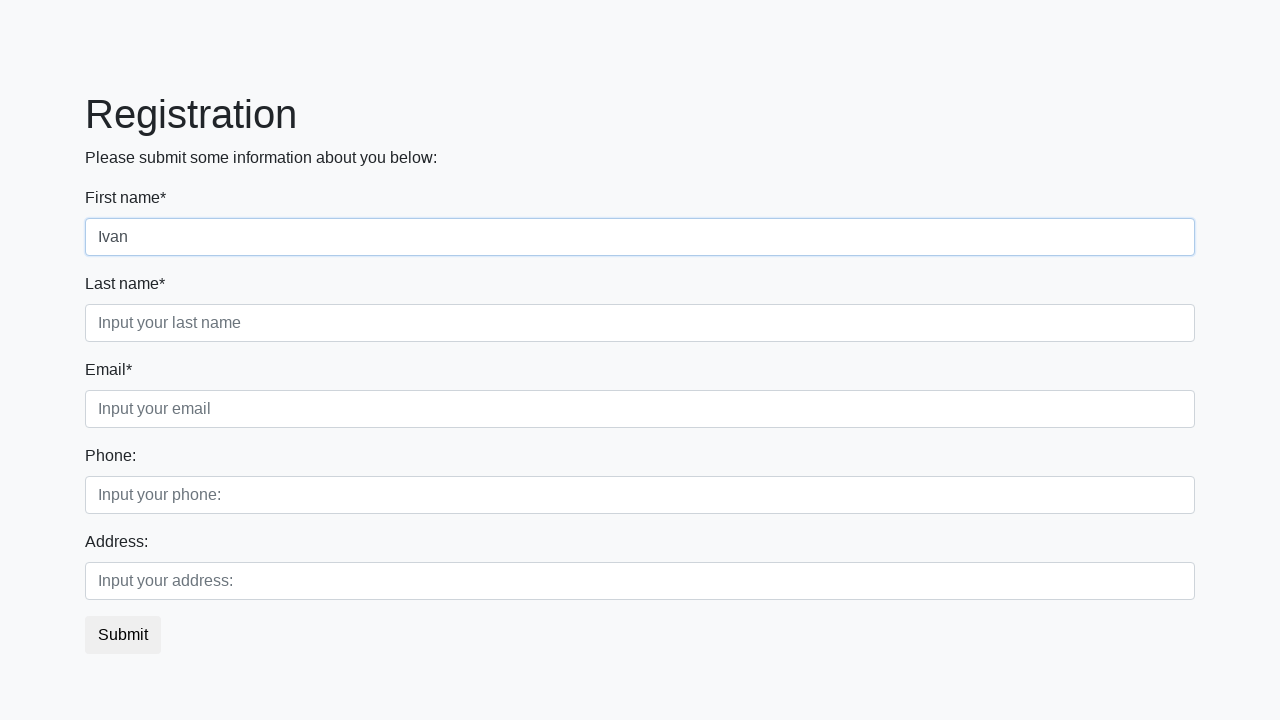

Filled last name field with 'Petrov' on .first_block .second
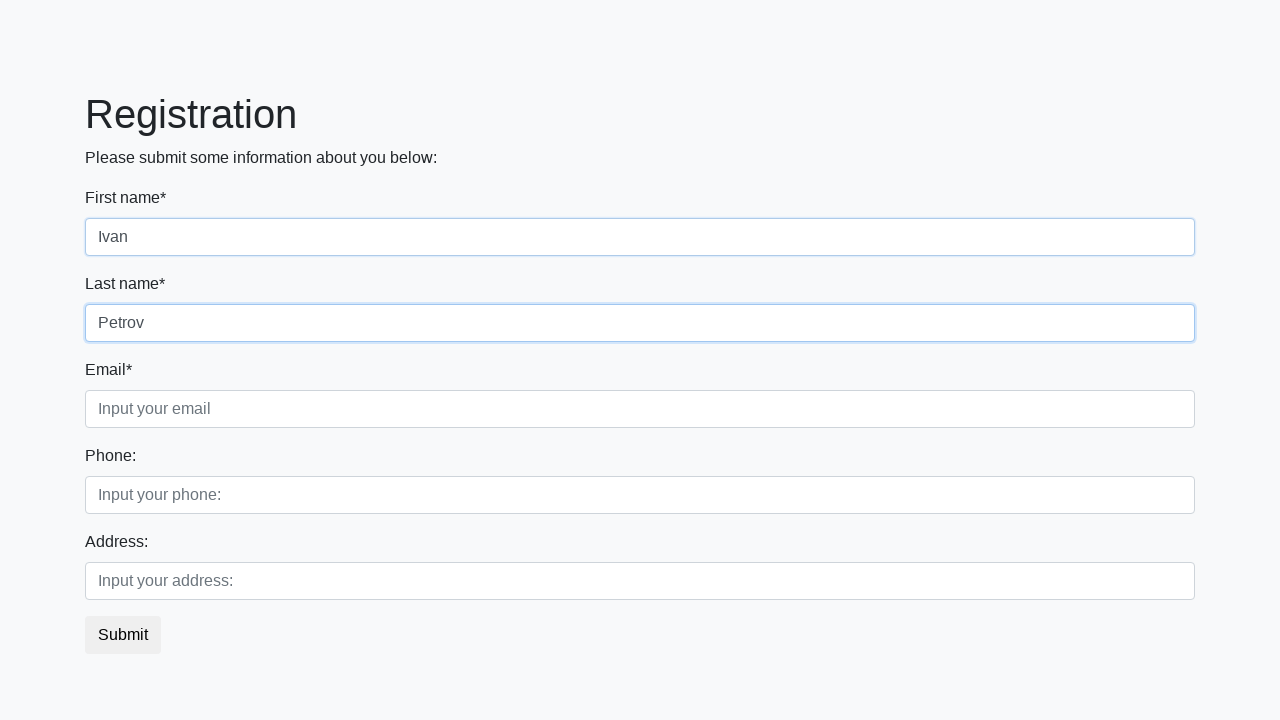

Filled email field with 'ivanpetrov@example.com' on .first_block .third
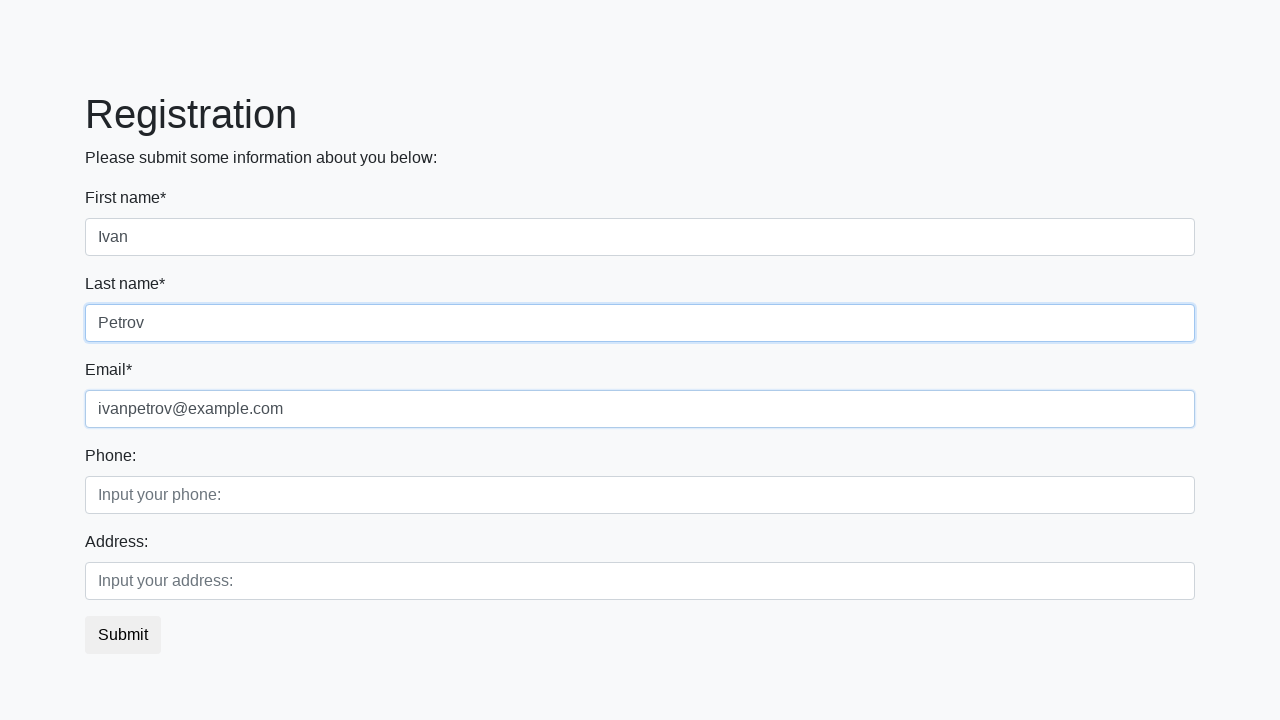

Clicked submit button to register at (123, 635) on button.btn
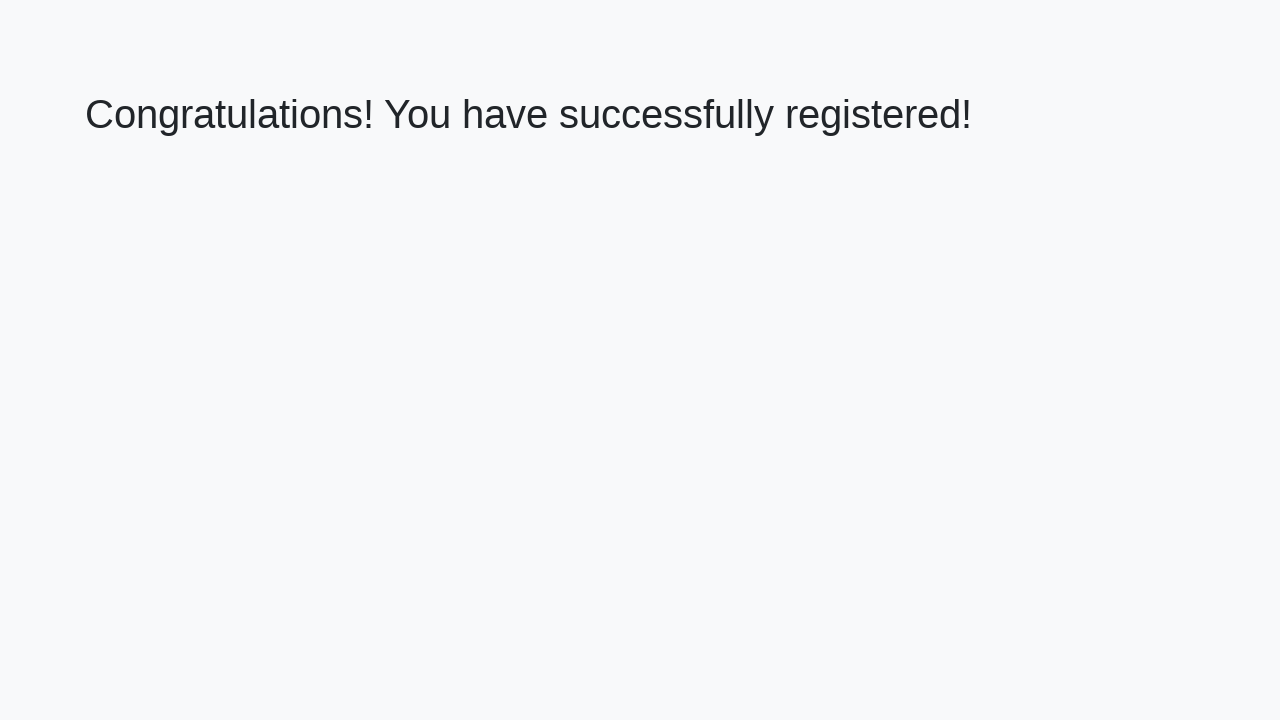

Success message appeared on page
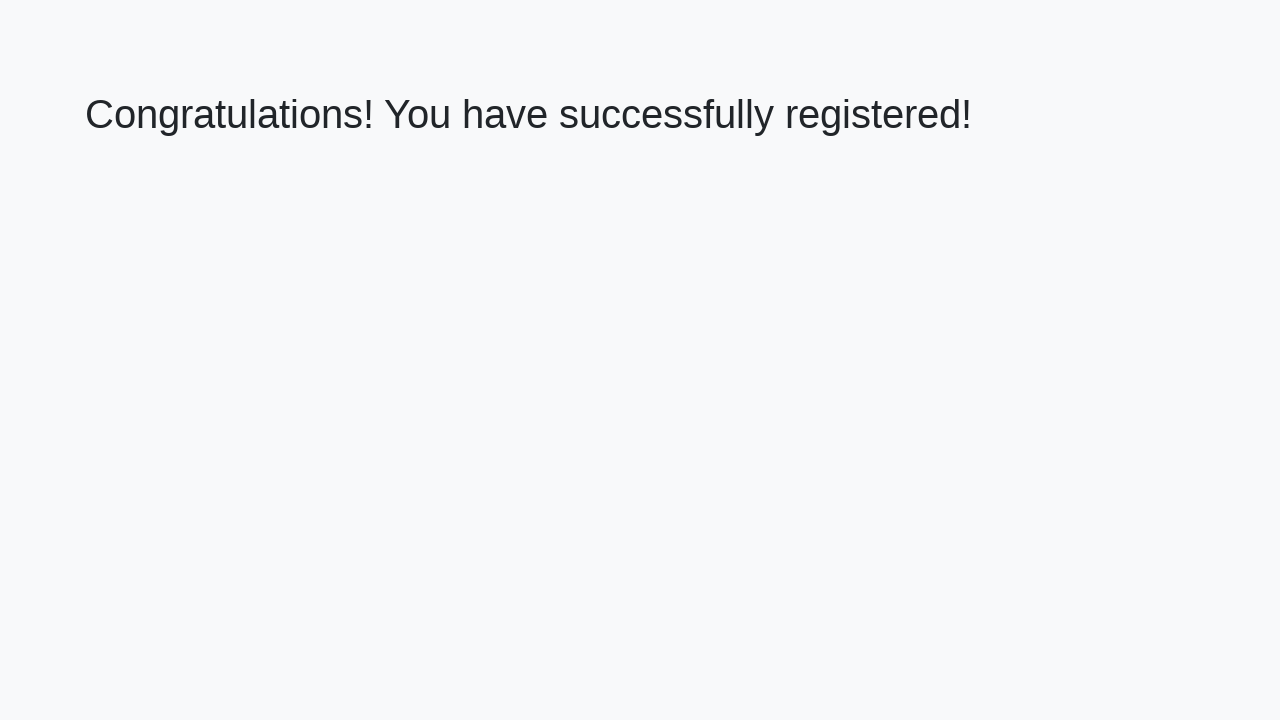

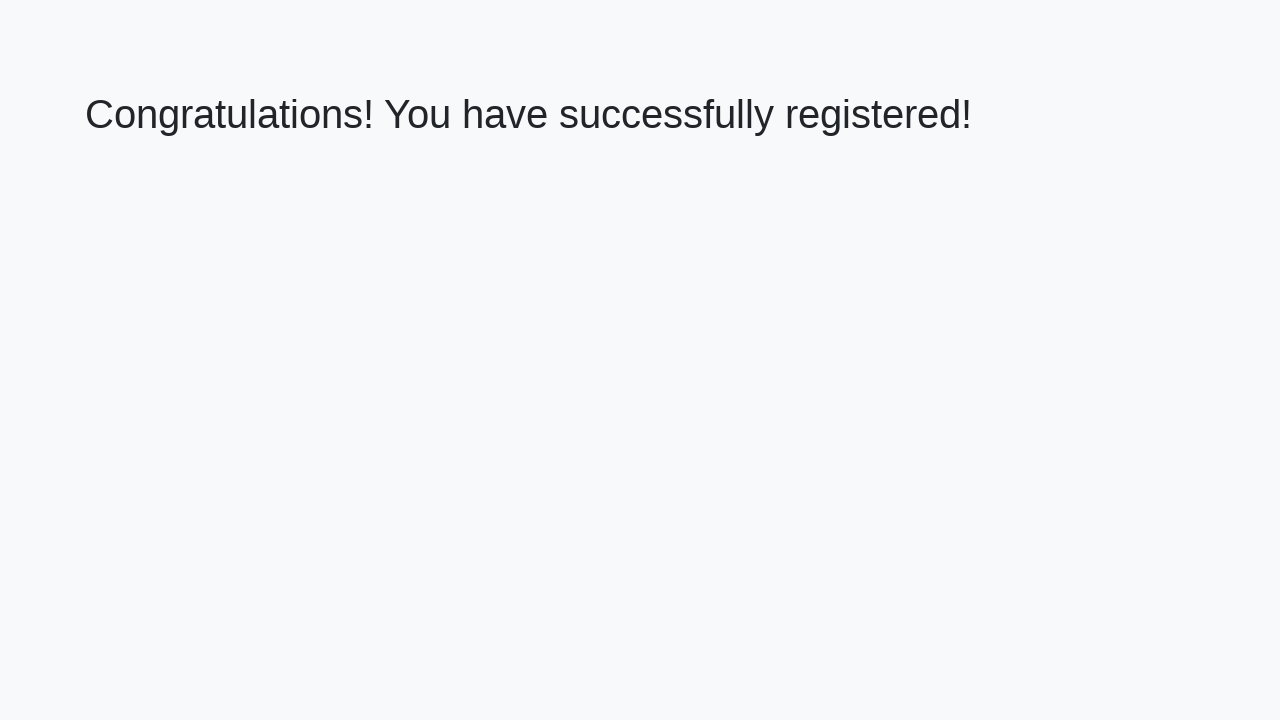